Navigates to a drag and drop demo page and maximizes the browser window. The original script takes a screenshot, but the core automation is simply loading and viewing the page.

Starting URL: http://demo.guru99.com/test/drag_drop.html

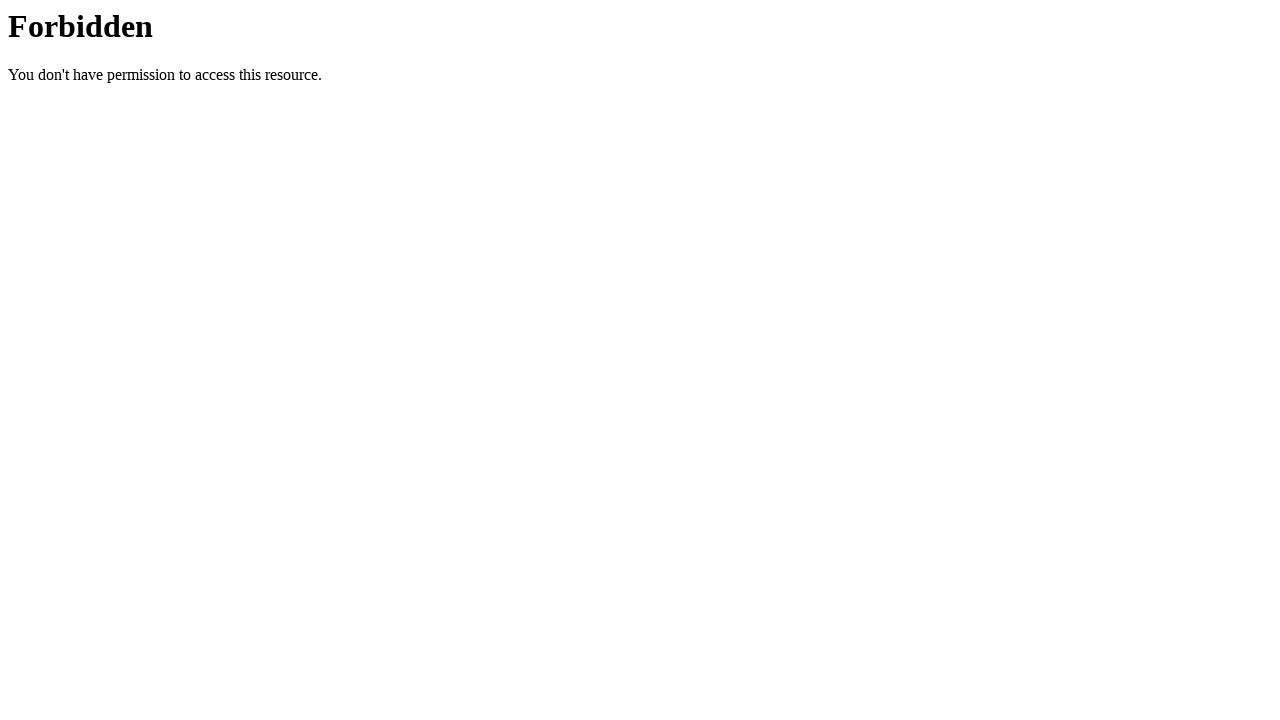

Set viewport size to 1920x1080
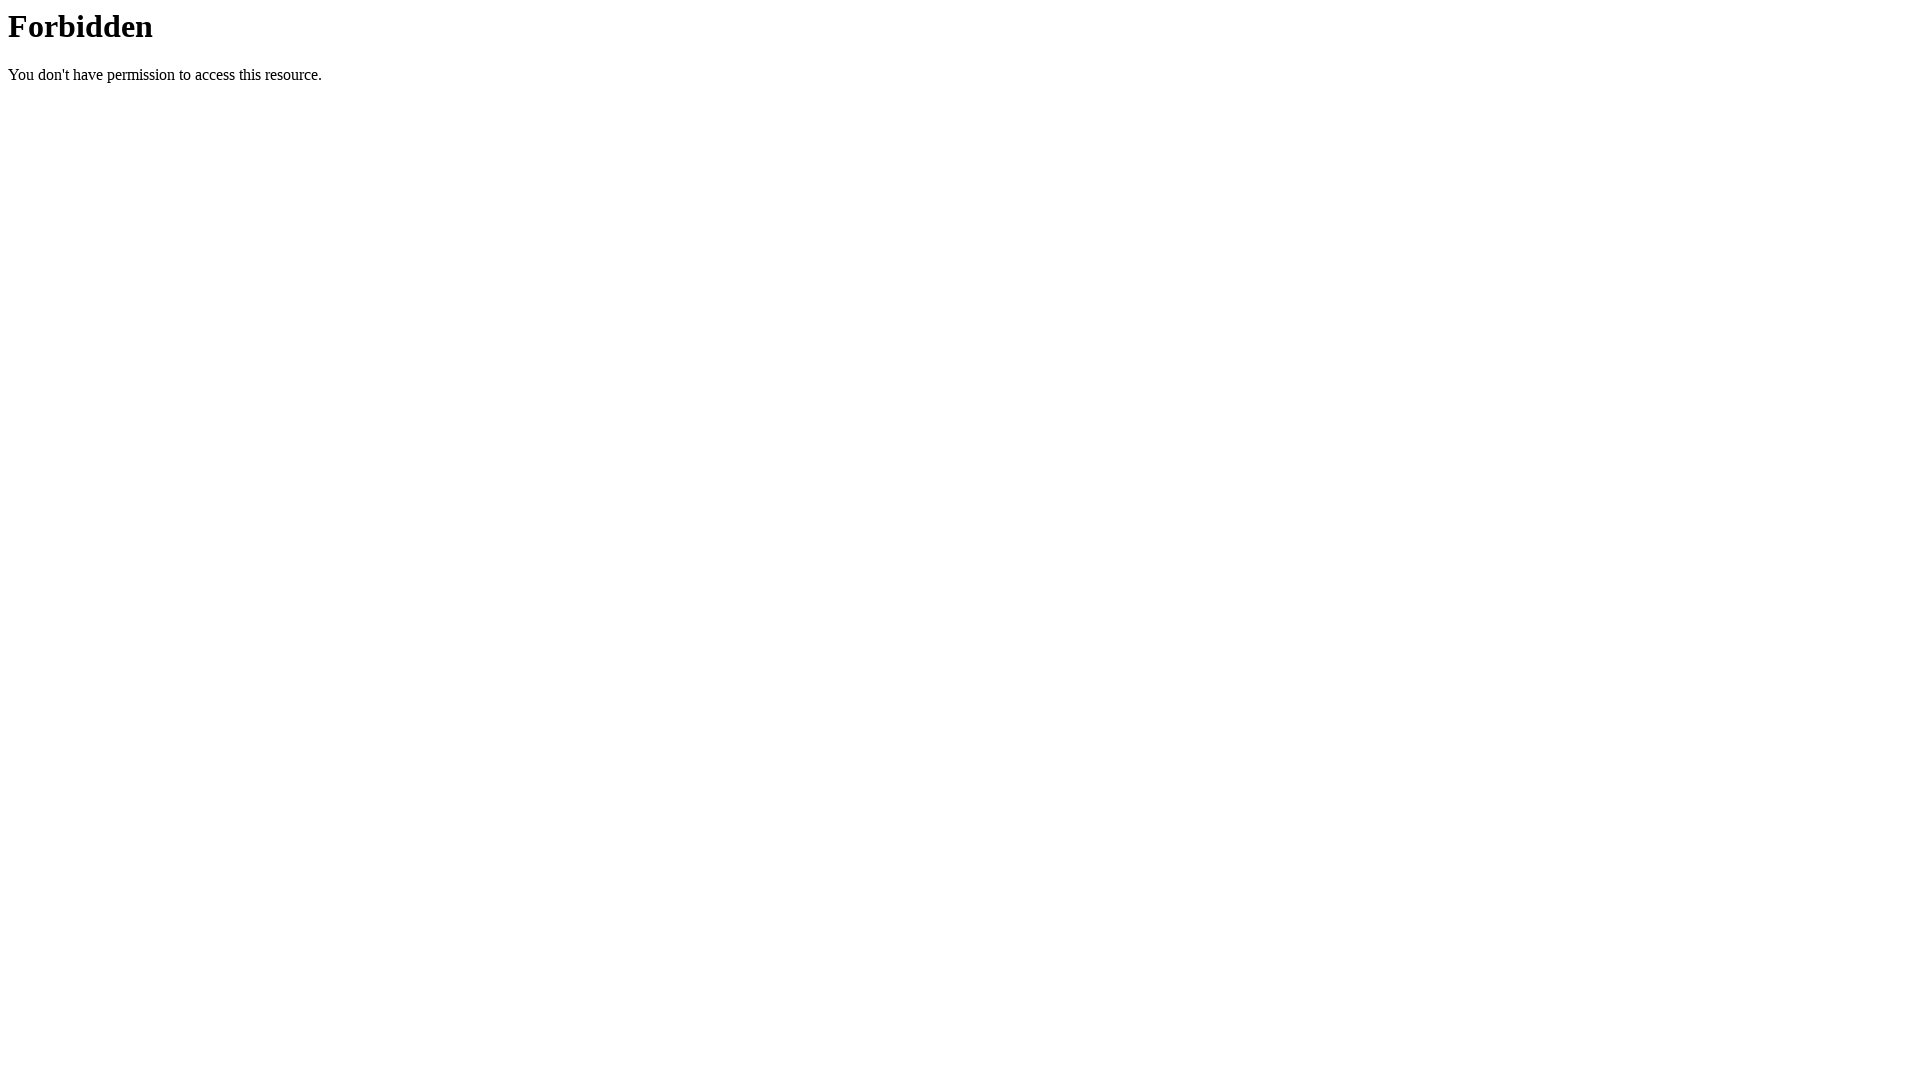

Page fully loaded and network idle
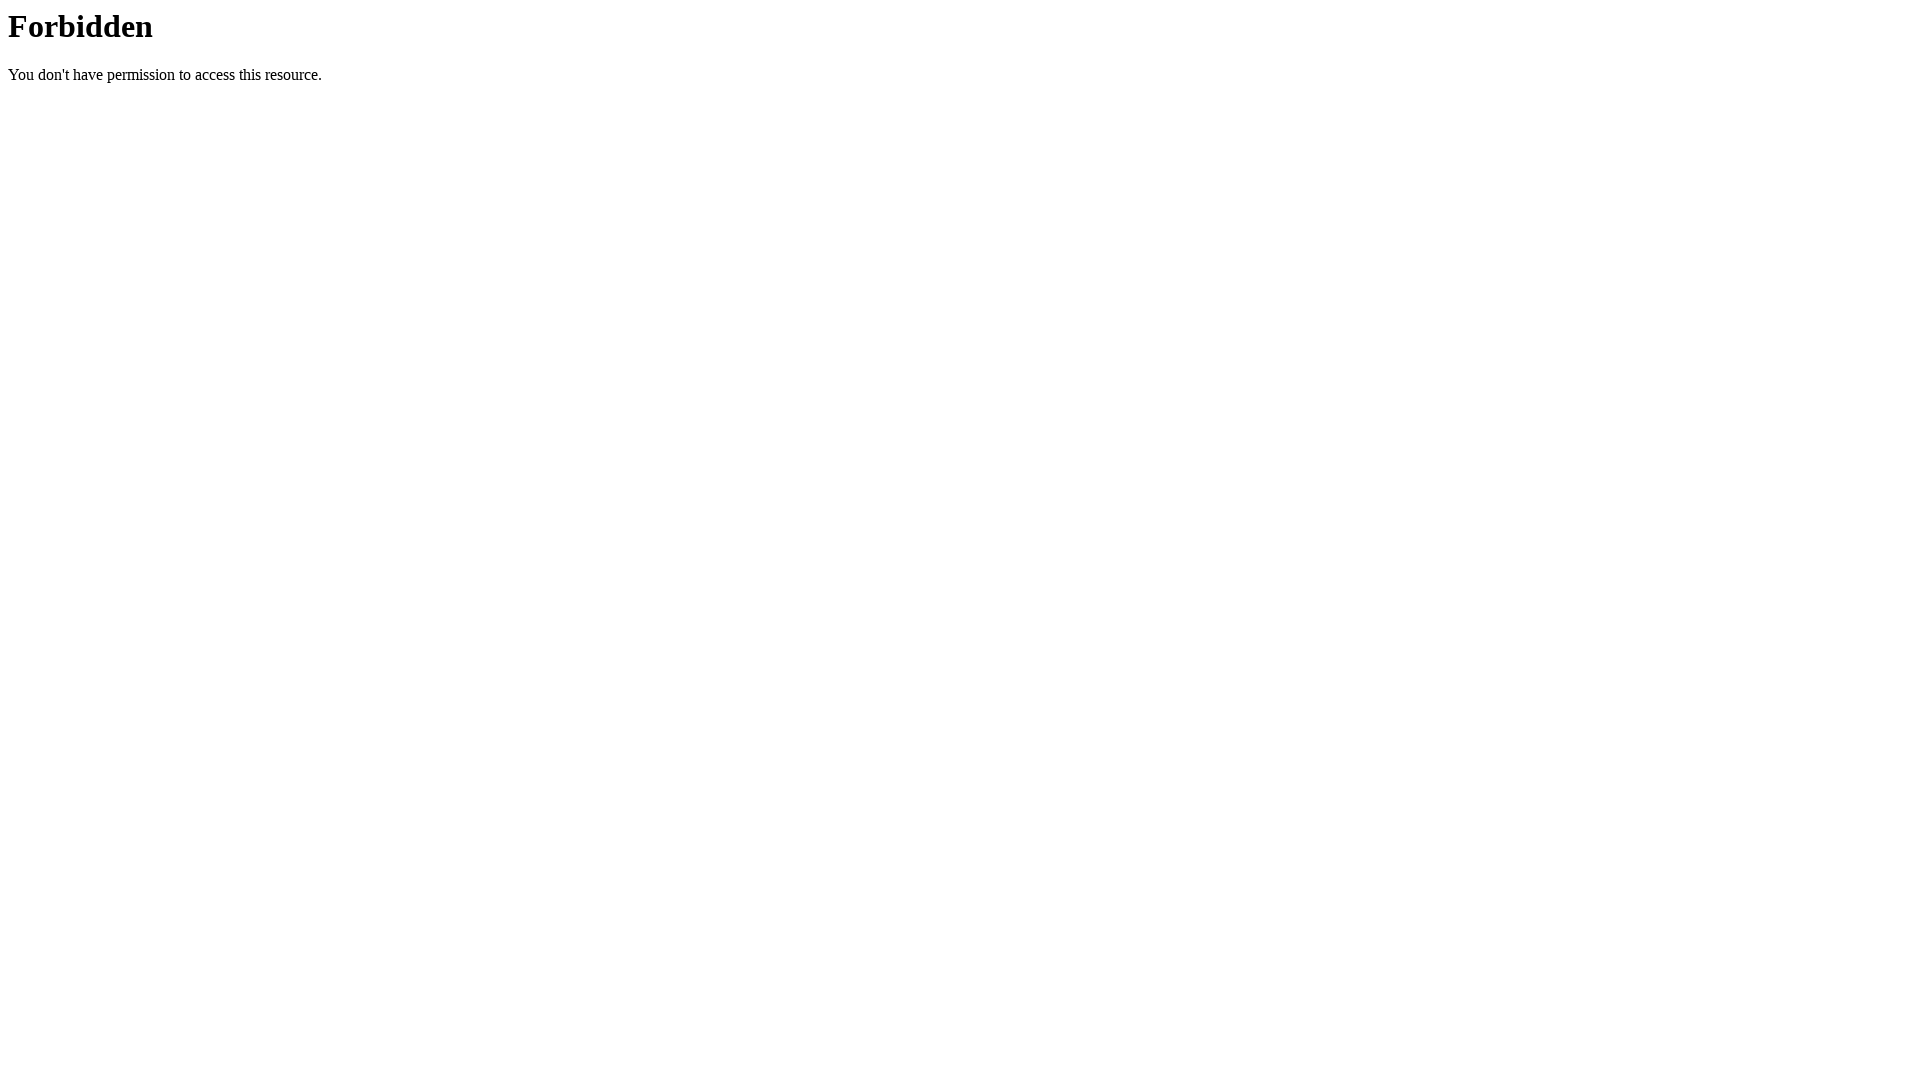

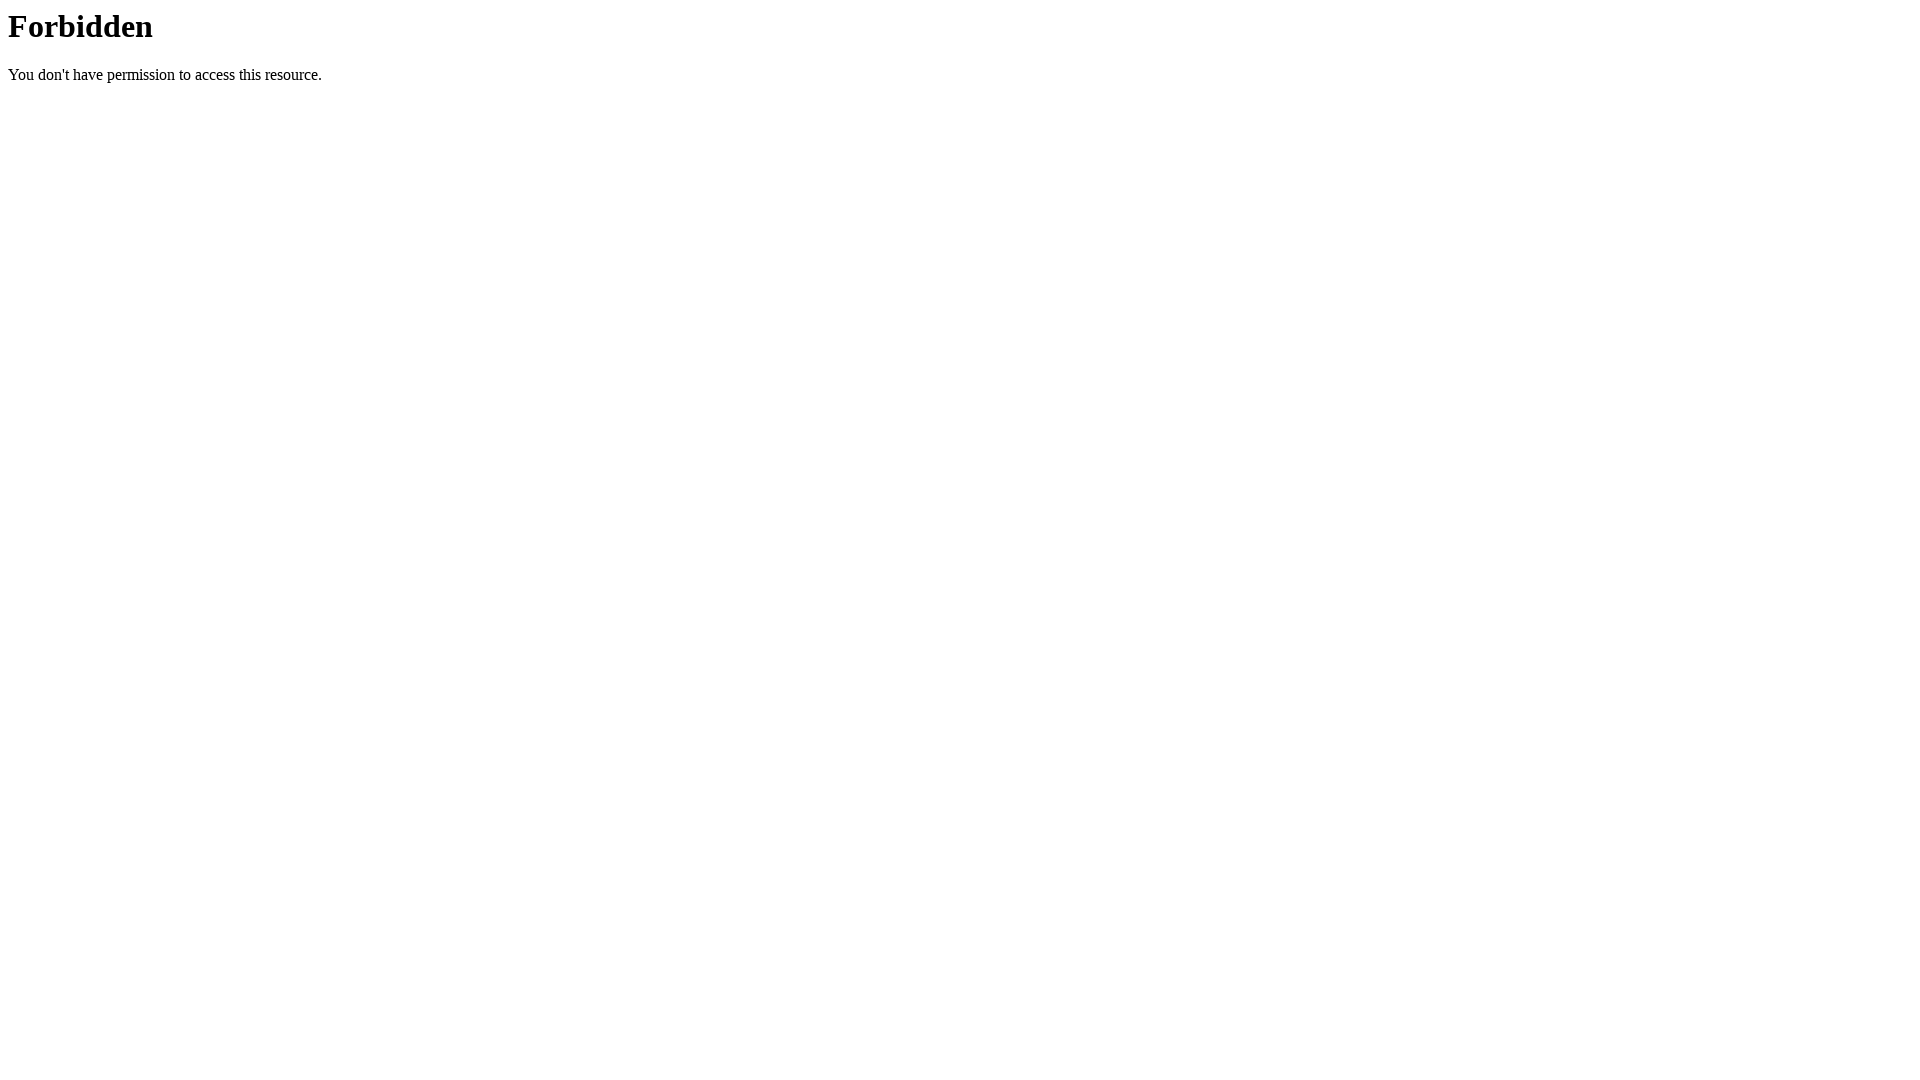